Tests dropdown/select functionality by selecting an option from a dropdown menu by its visible text and verifying the selection

Starting URL: https://bonigarcia.dev/selenium-webdriver-java/web-form.html

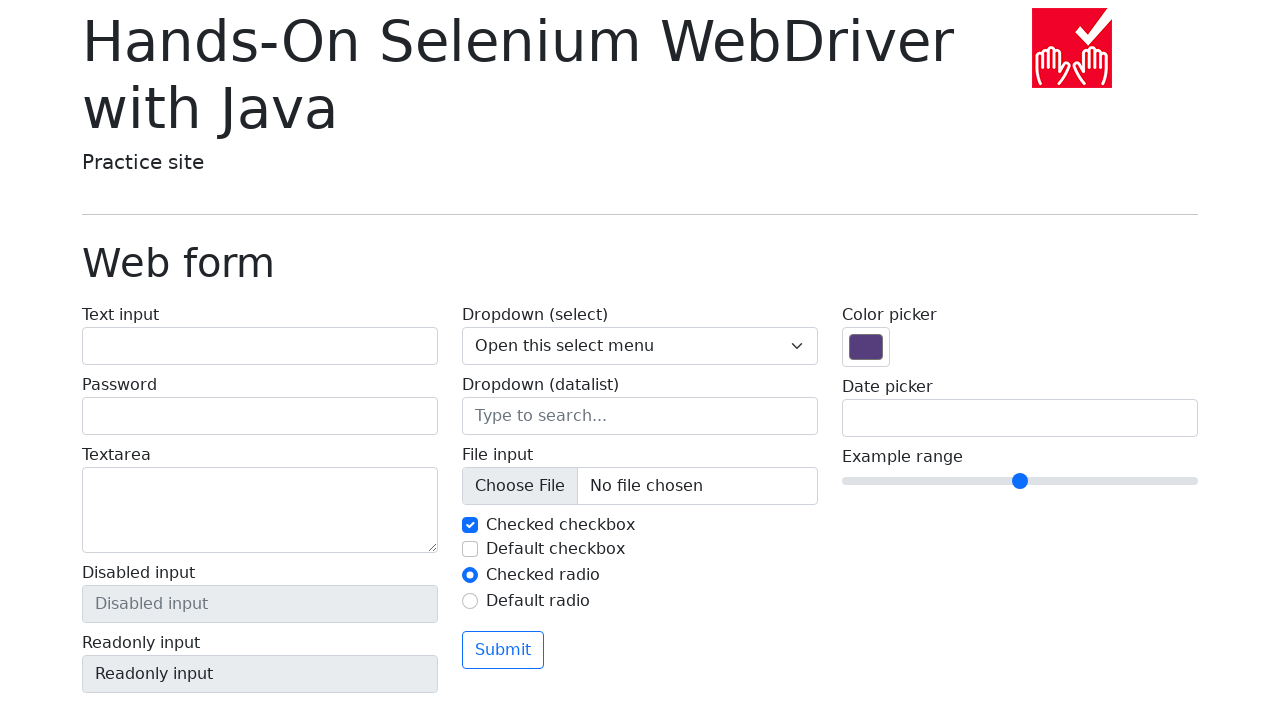

Selected 'Three' option from dropdown menu on select[name='my-select']
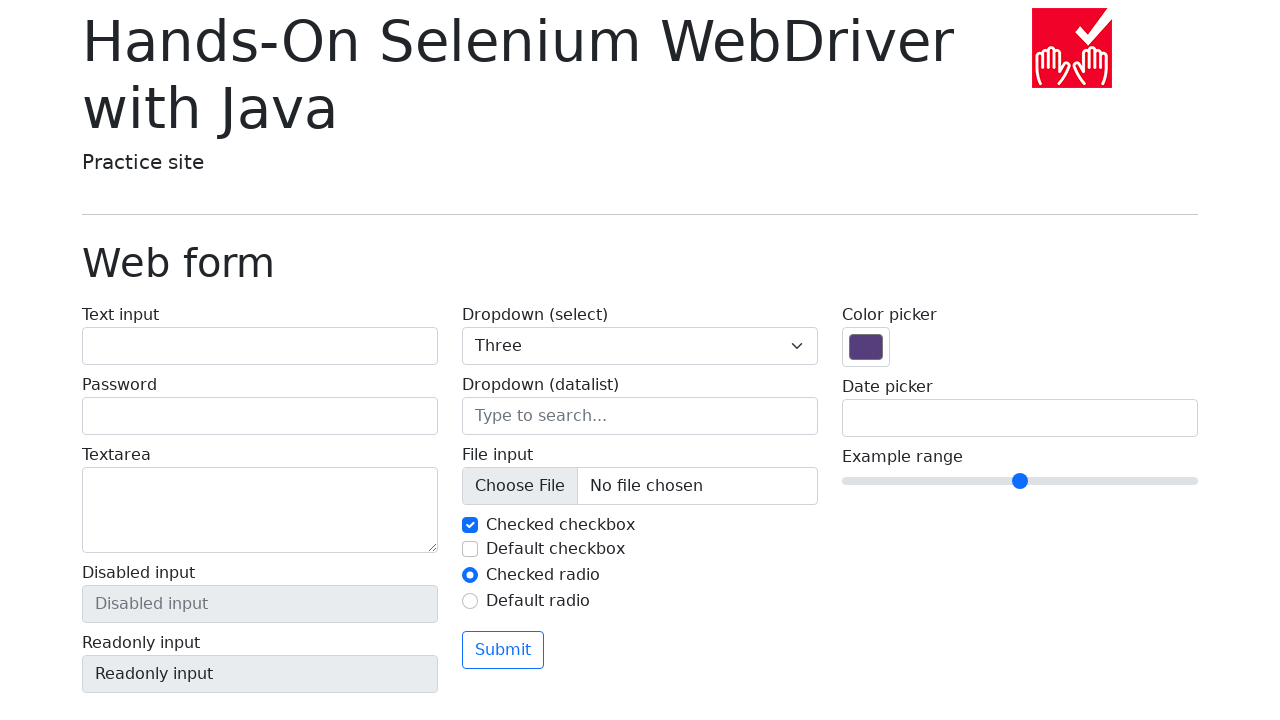

Retrieved the selected dropdown value
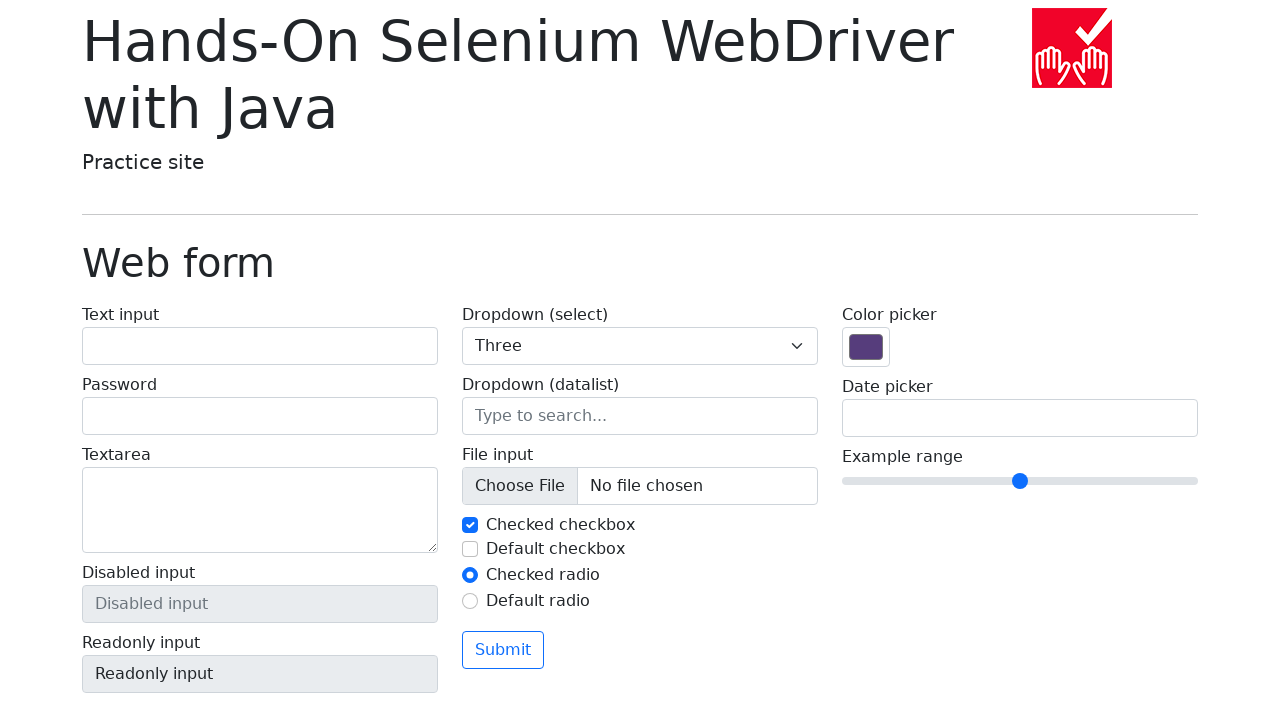

Verified that 'Three' is the selected option in the dropdown
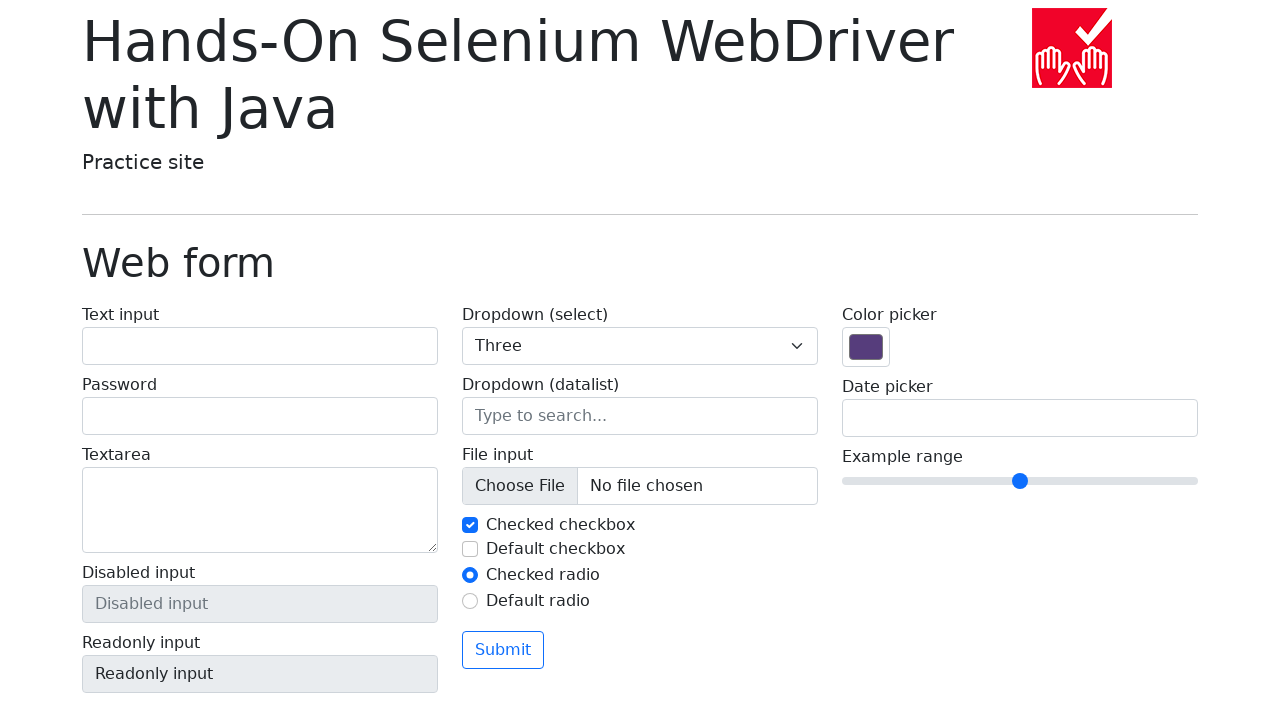

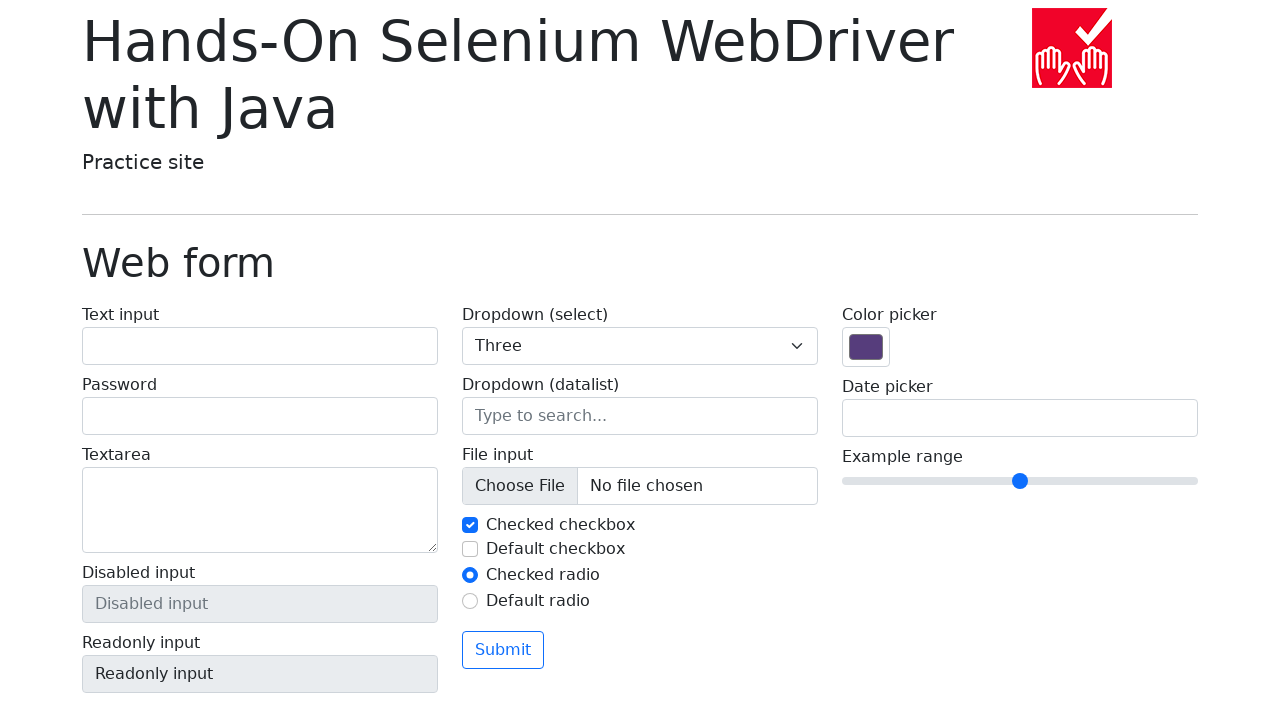